Tests dropdown selection functionality on a registration form by selecting options using different methods: by visible text, by value, and by index.

Starting URL: https://www.jeevansathi.com/m0/register/customreg/15?source=SH_Bra_ROC&sh1=Trusted%20Marriage%20Site&sh2=Over%2010%20Lakhs%20Profiles&utm_source=google&utm_medium=cpc&utm_campaign=Search_Brand_Exact_Campaigns_Desktop_Ethinos&utm_adgroup=Brand&utm_term=jeevansathi&gad_source=1&gclid=Cj0KCQiA3uGqBhDdARIsAFeJ5r3RO2qNWn6_s_r7NbIB2IEkDpyX7kEBaI1EXWc7JIH6RBfQ7glo6rEaAoU-EALw_wcB

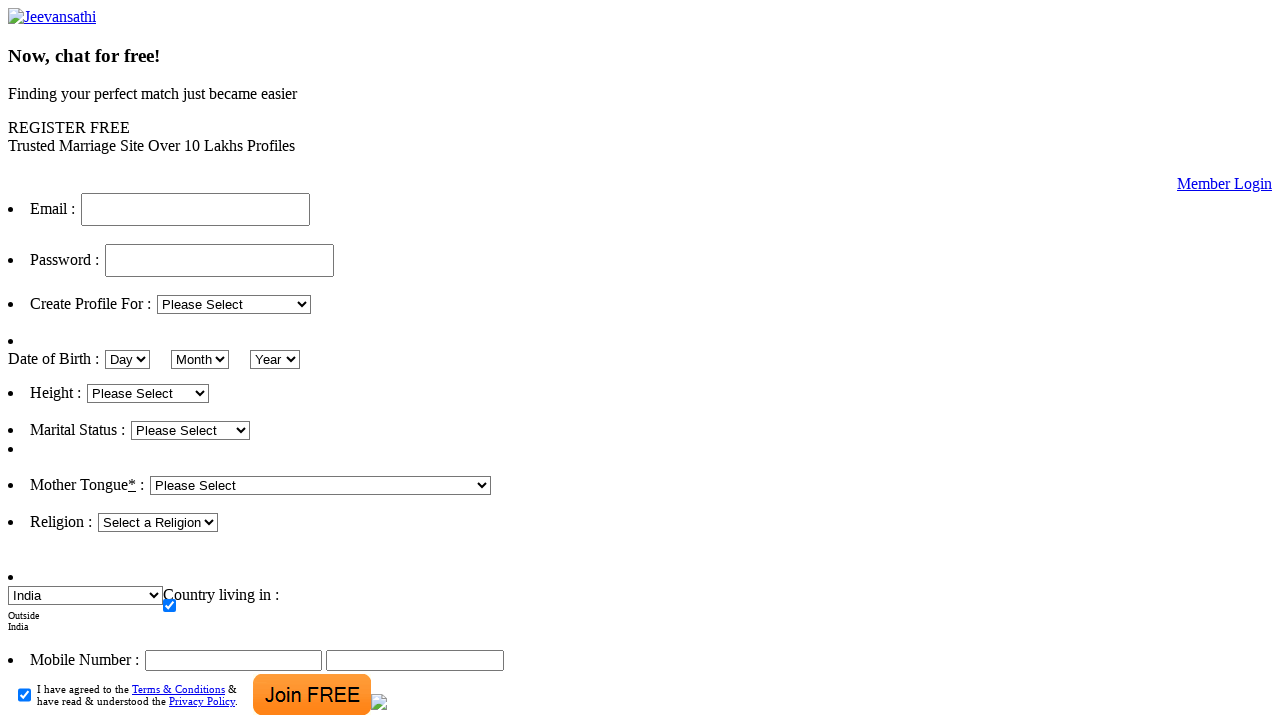

Waited for relationship dropdown to be available
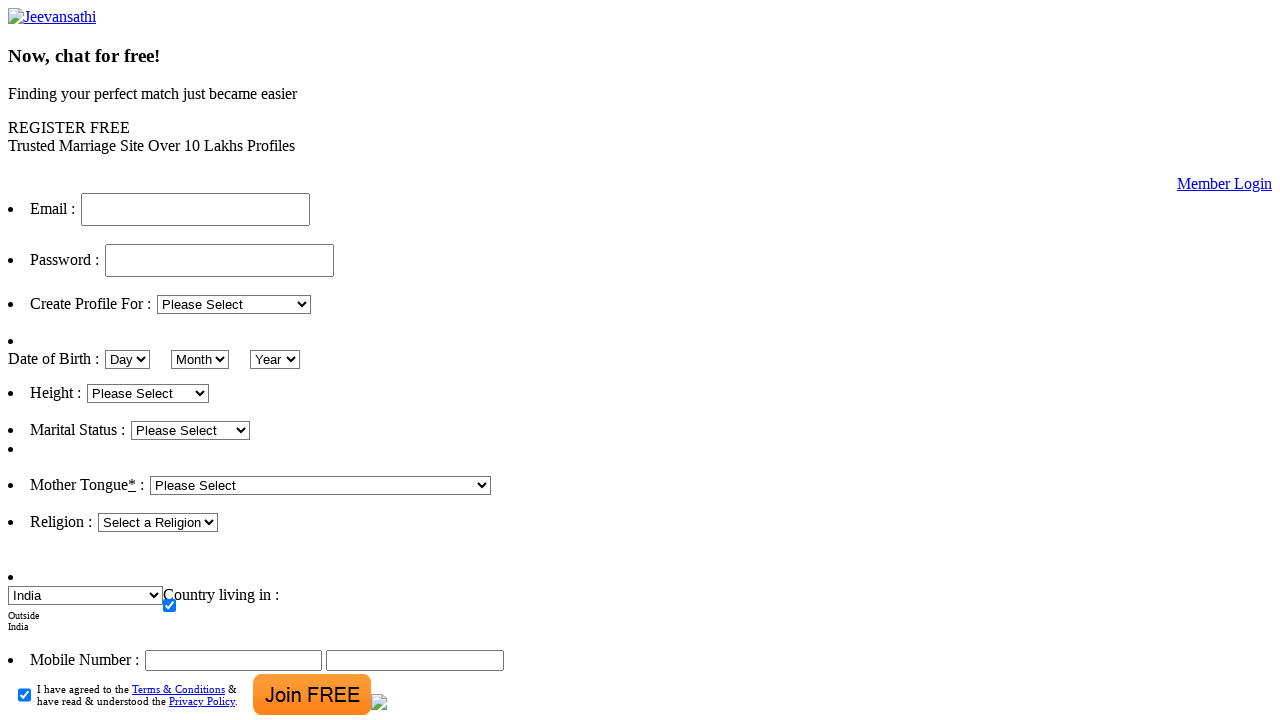

Selected 'Daughter' by visible text from relationship dropdown on select#reg_relationship
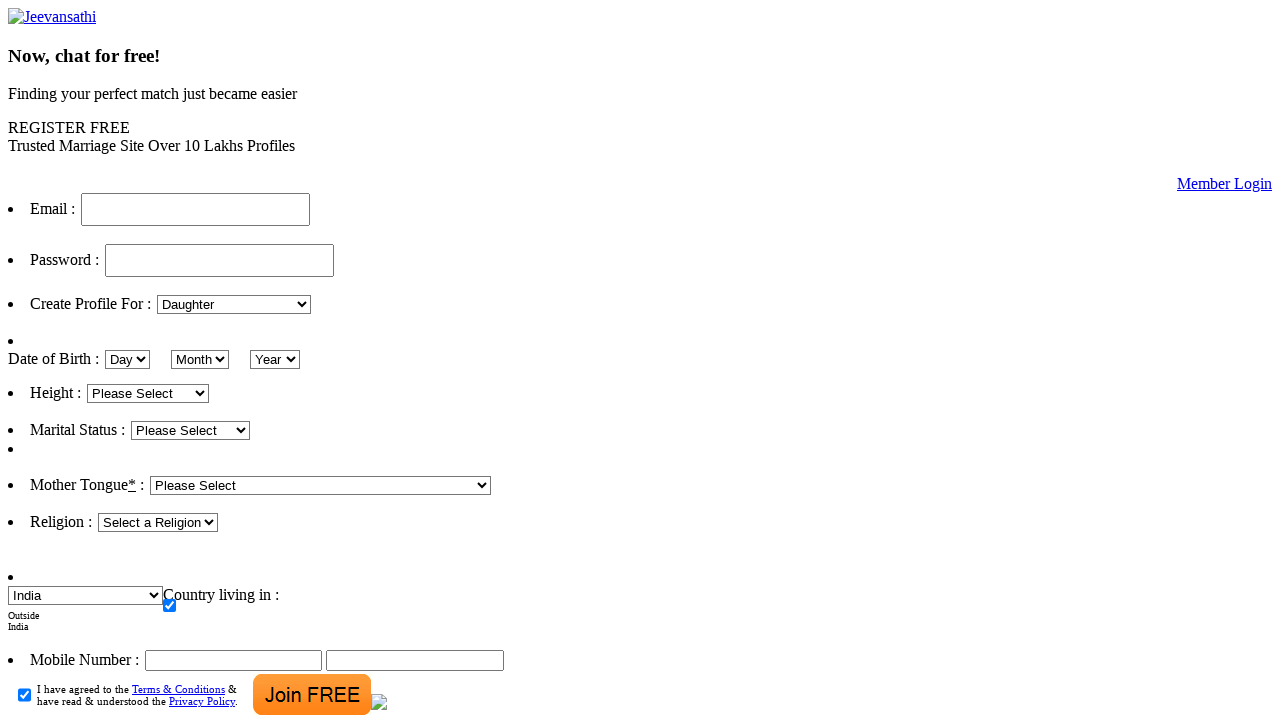

Waited 1 second to observe selection
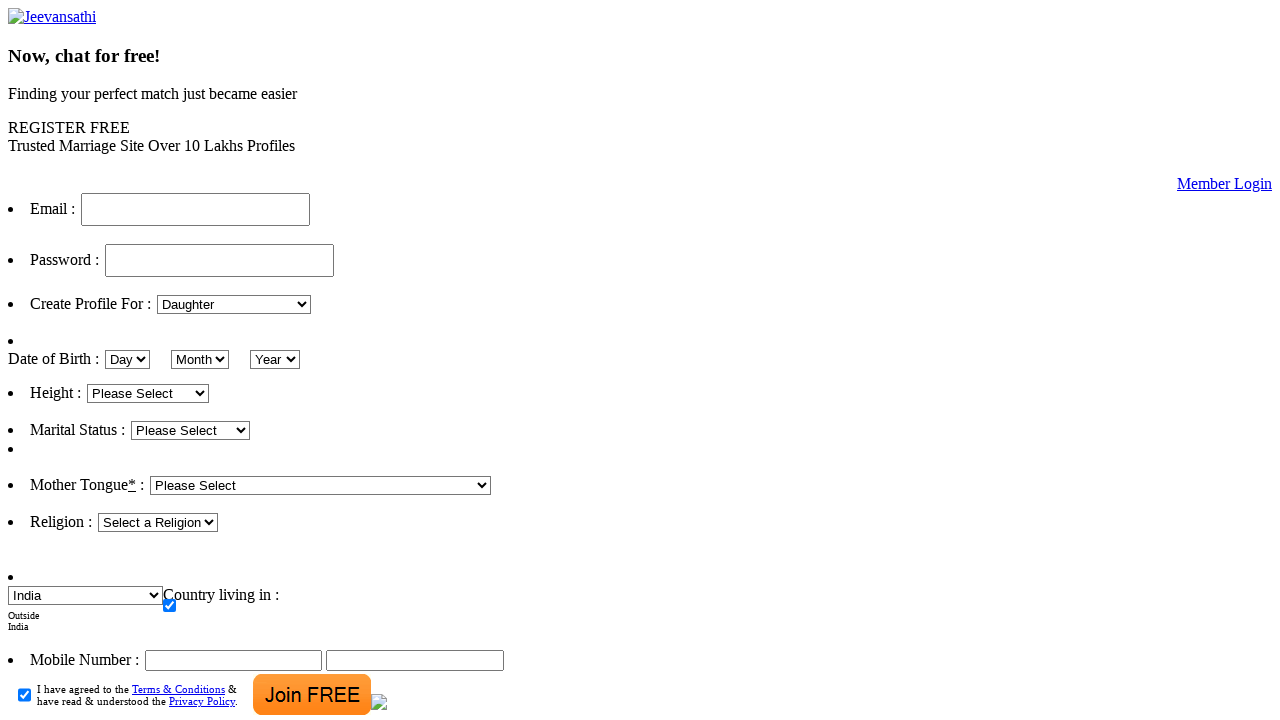

Selected option with value '4' from relationship dropdown on select#reg_relationship
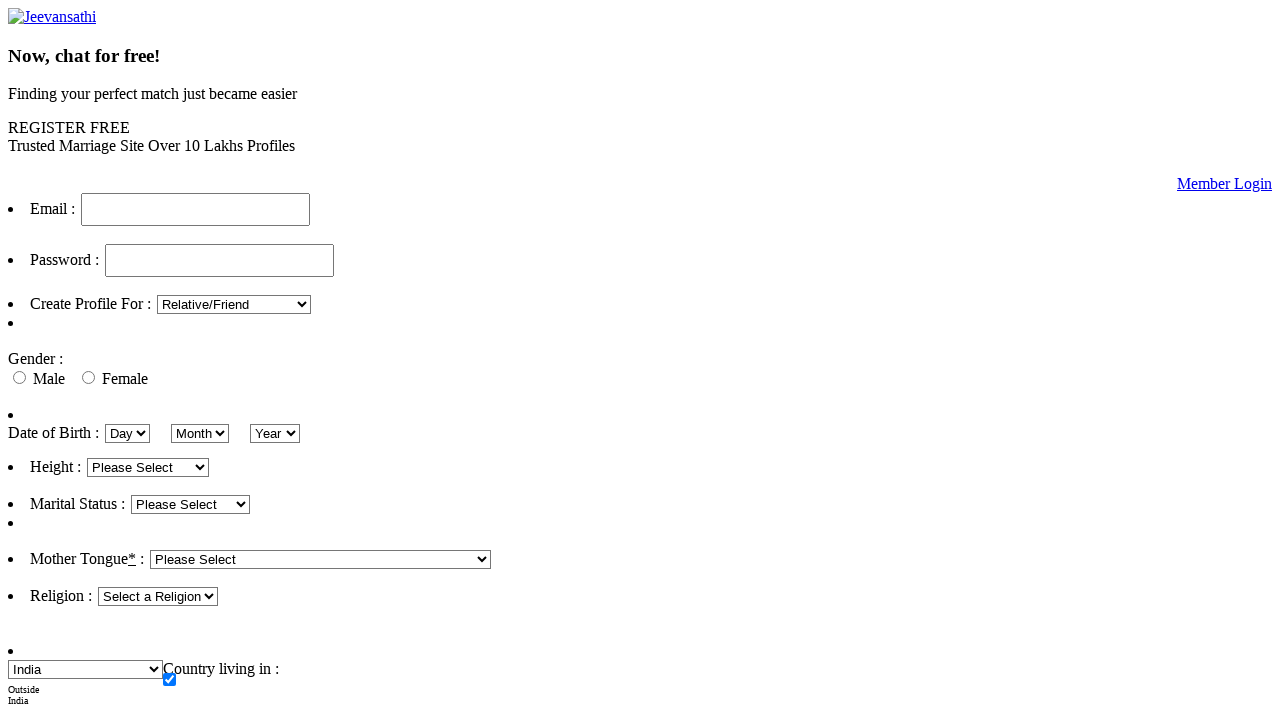

Waited 1 second to observe selection
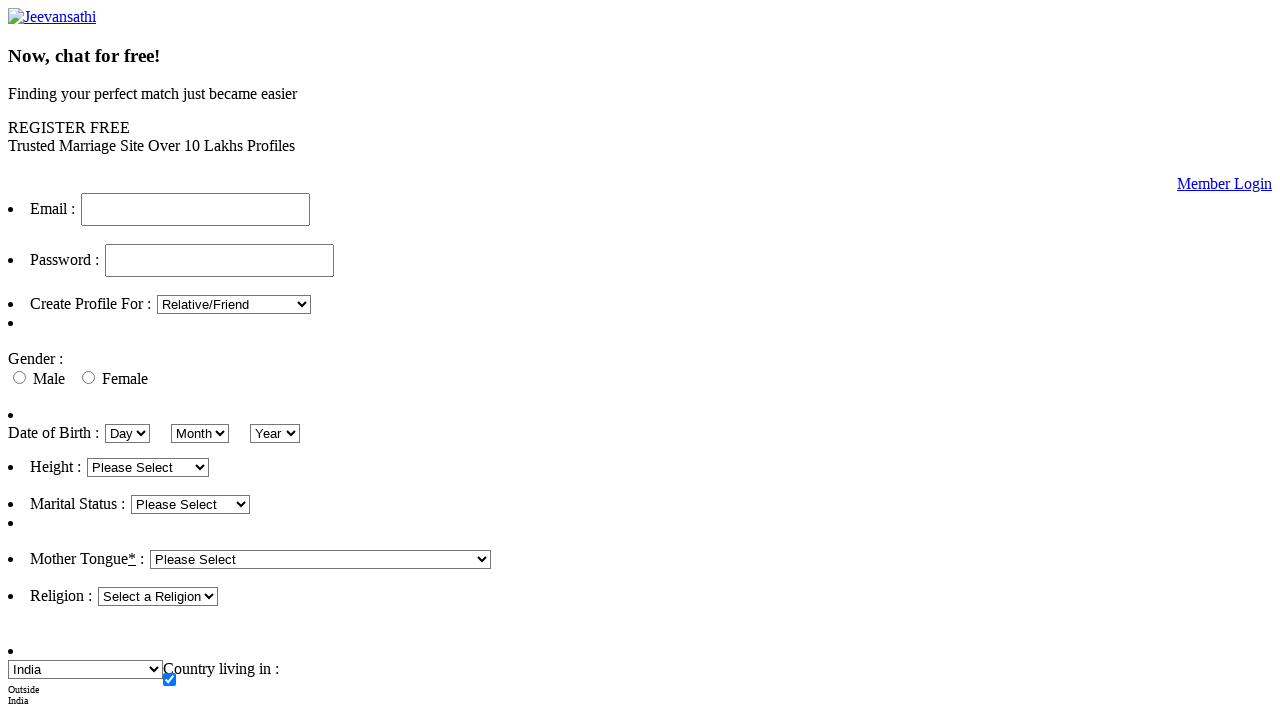

Selected option at index 2 (third option) from relationship dropdown on select#reg_relationship
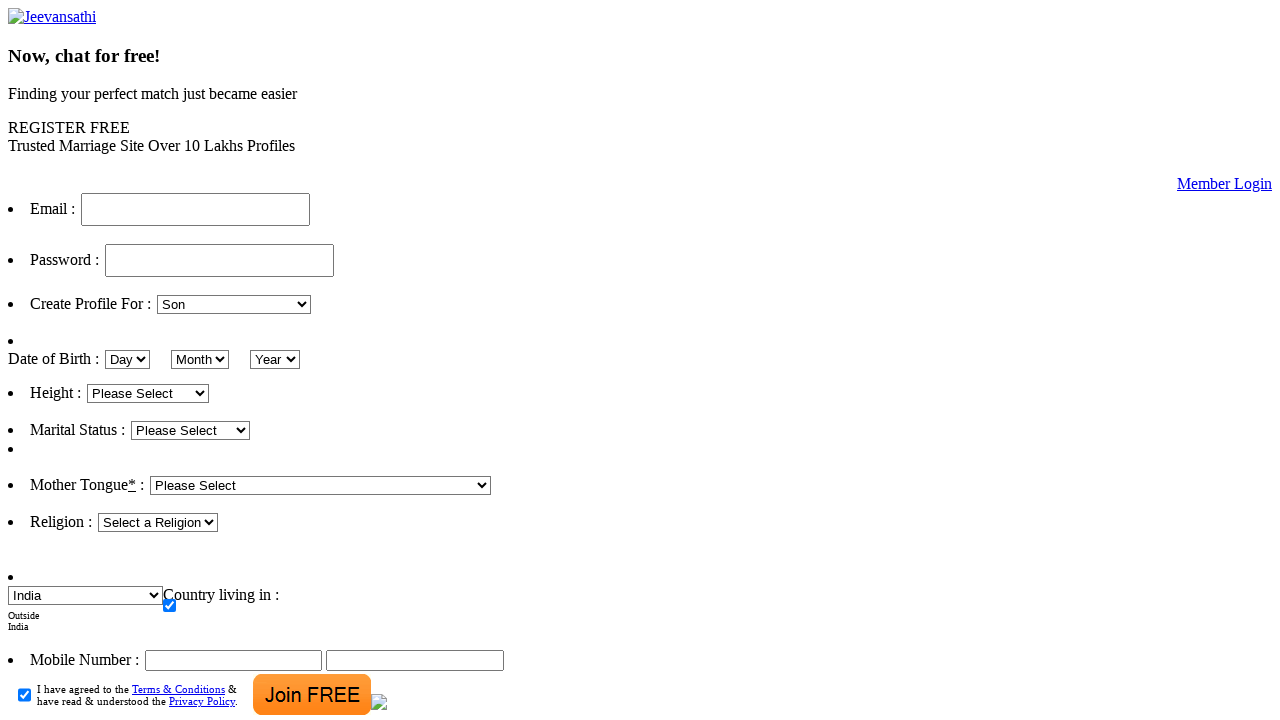

Waited 1 second to observe final selection
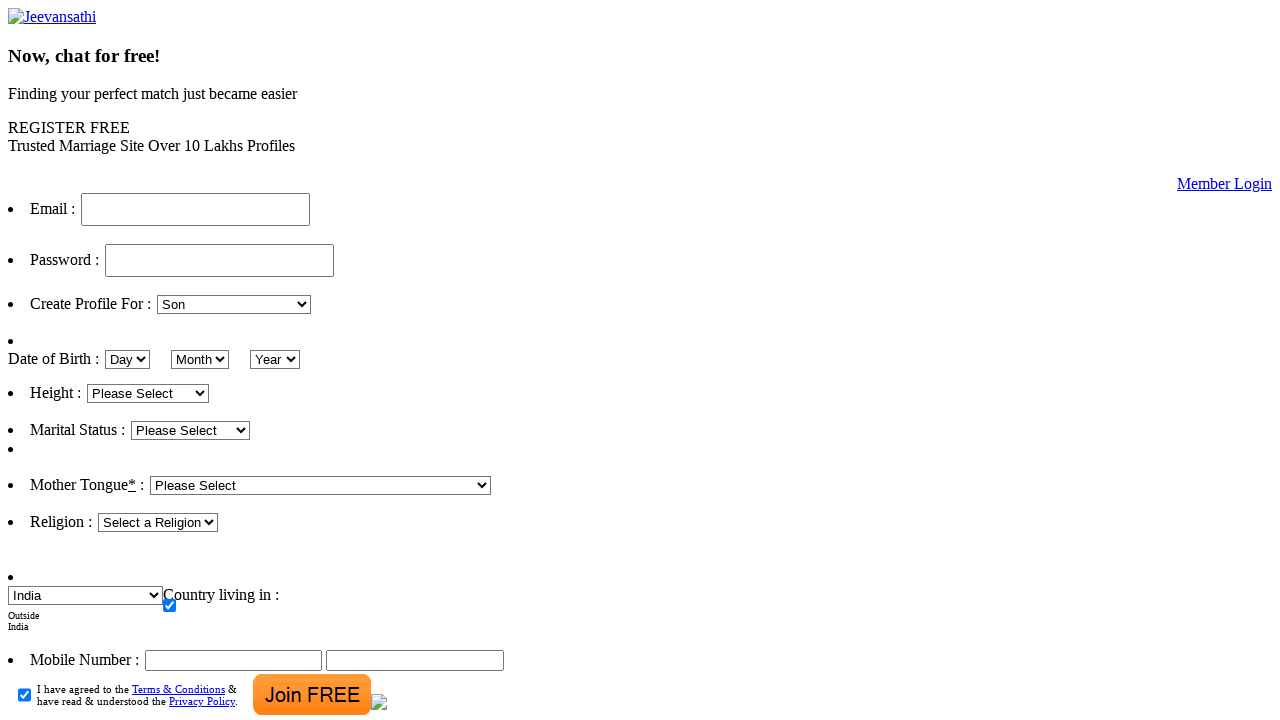

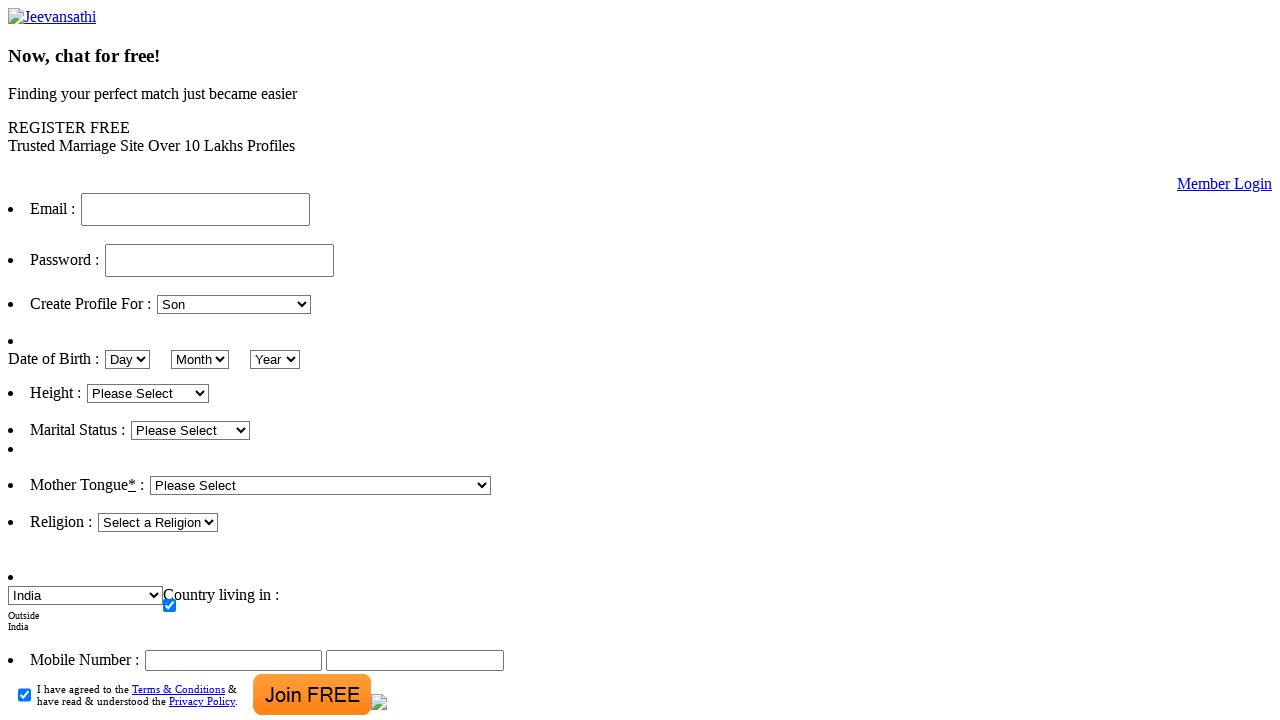